Tests clicking the place order button from the cart page and verifies the modal appears

Starting URL: https://www.demoblaze.com/

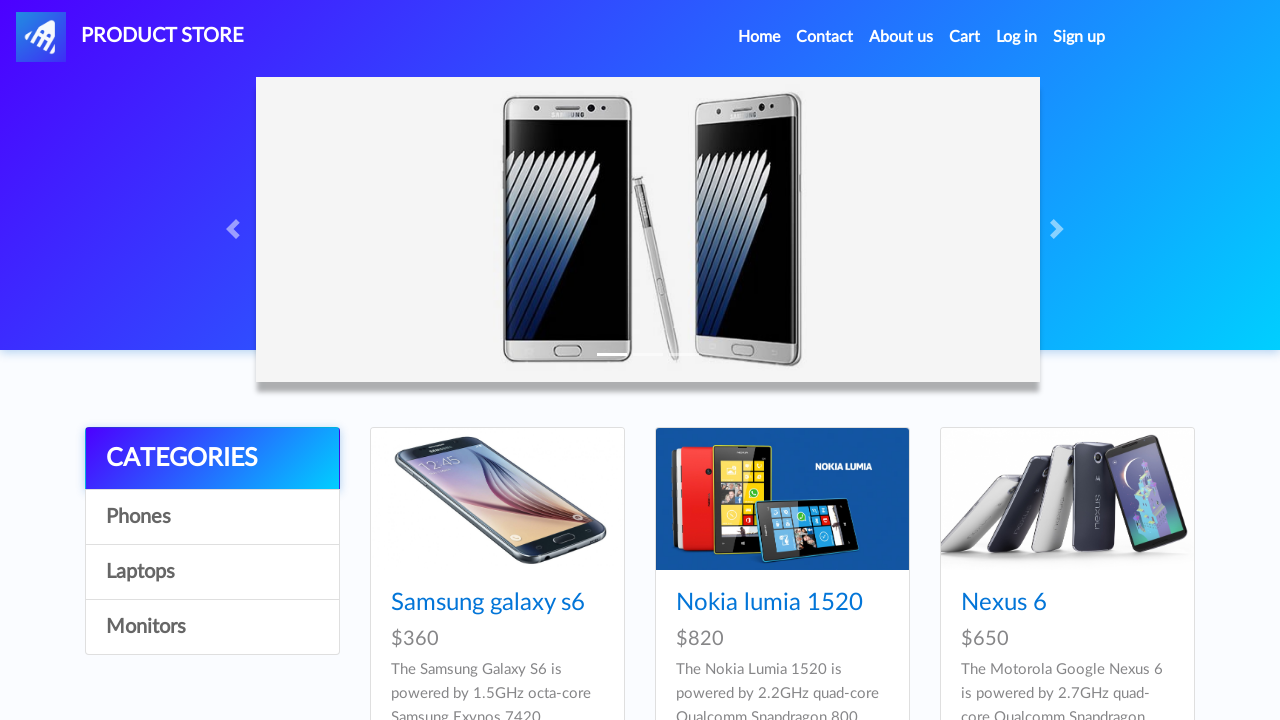

Clicked on cart link to navigate to cart page at (965, 37) on a#cartur
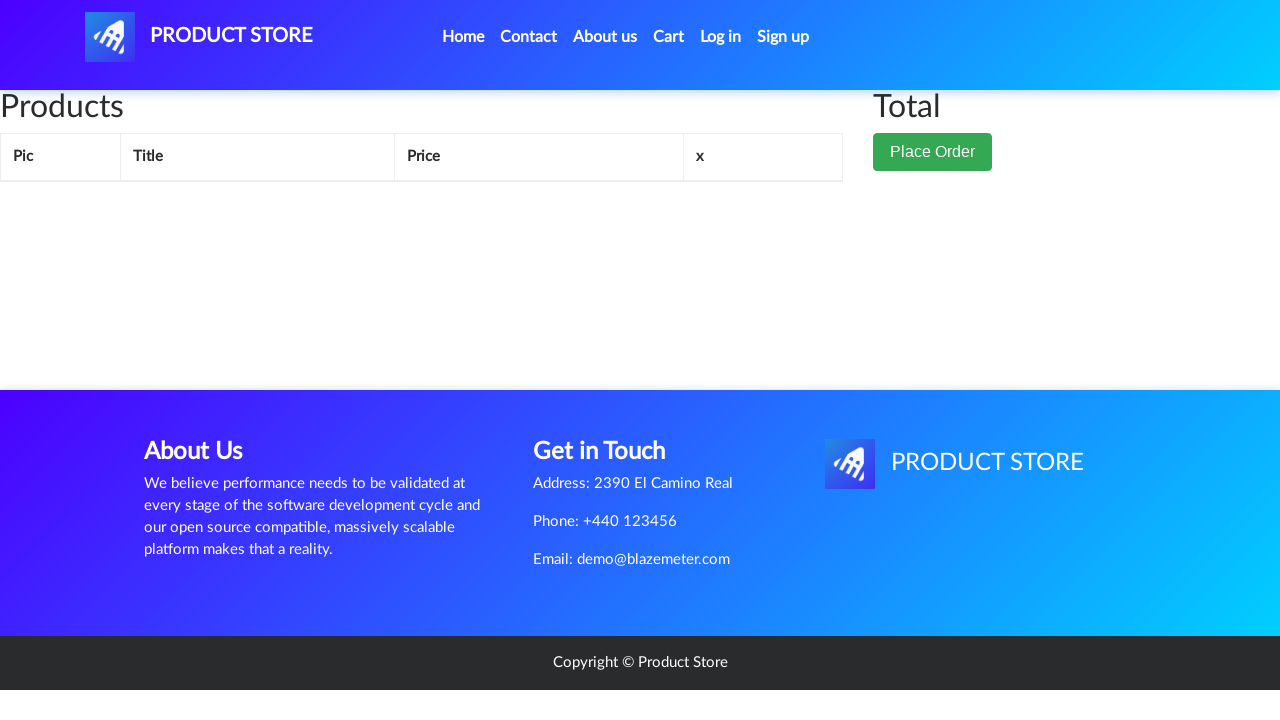

Clicked place order button at (933, 152) on button[data-target='#orderModal']
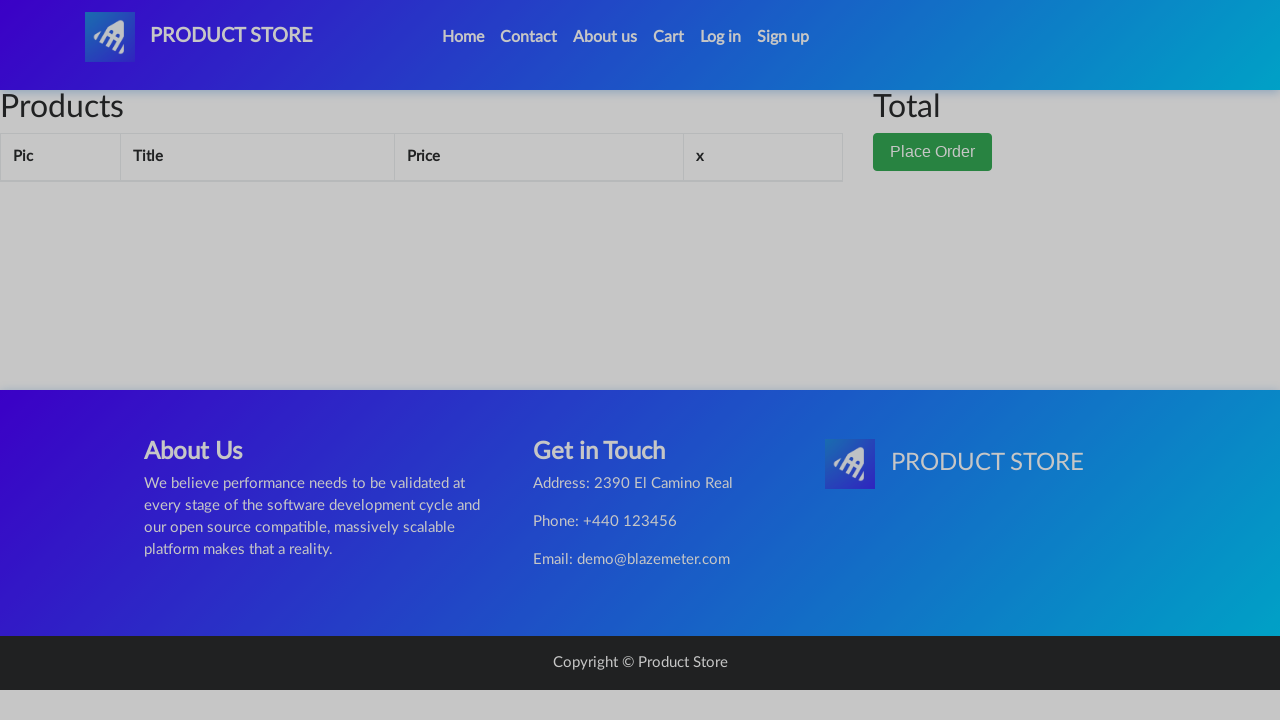

Order modal appeared and is now visible
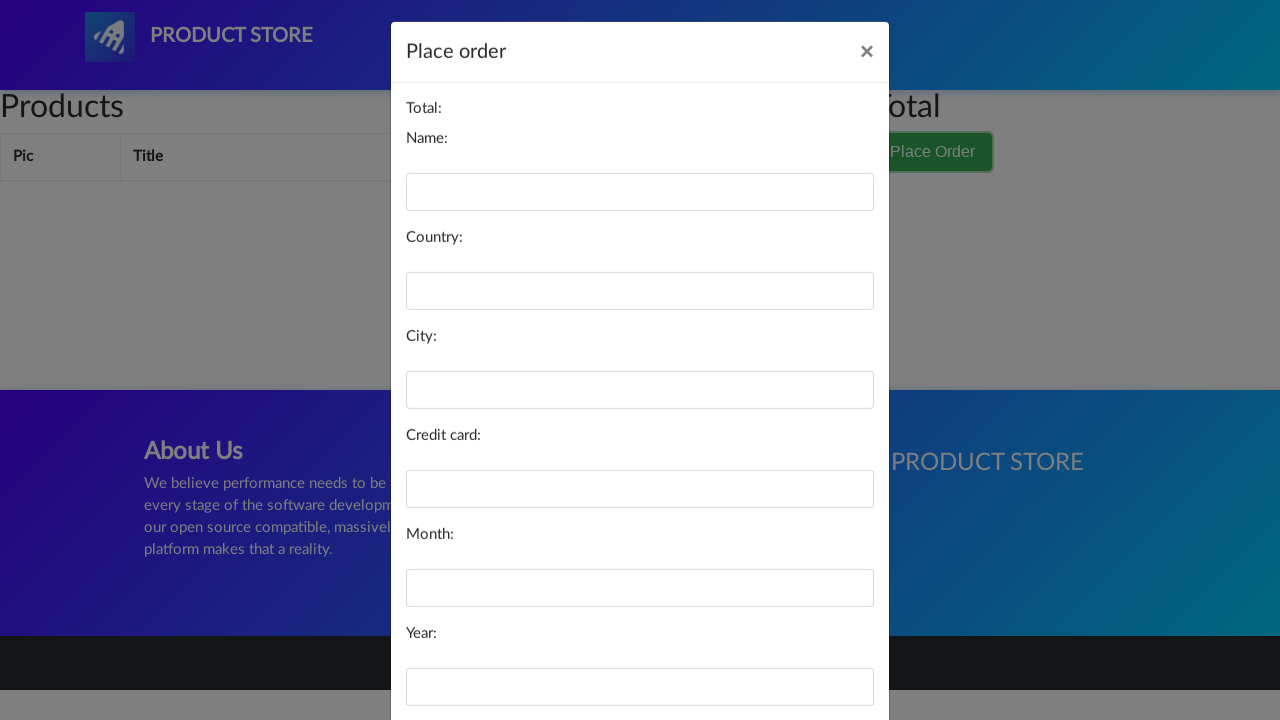

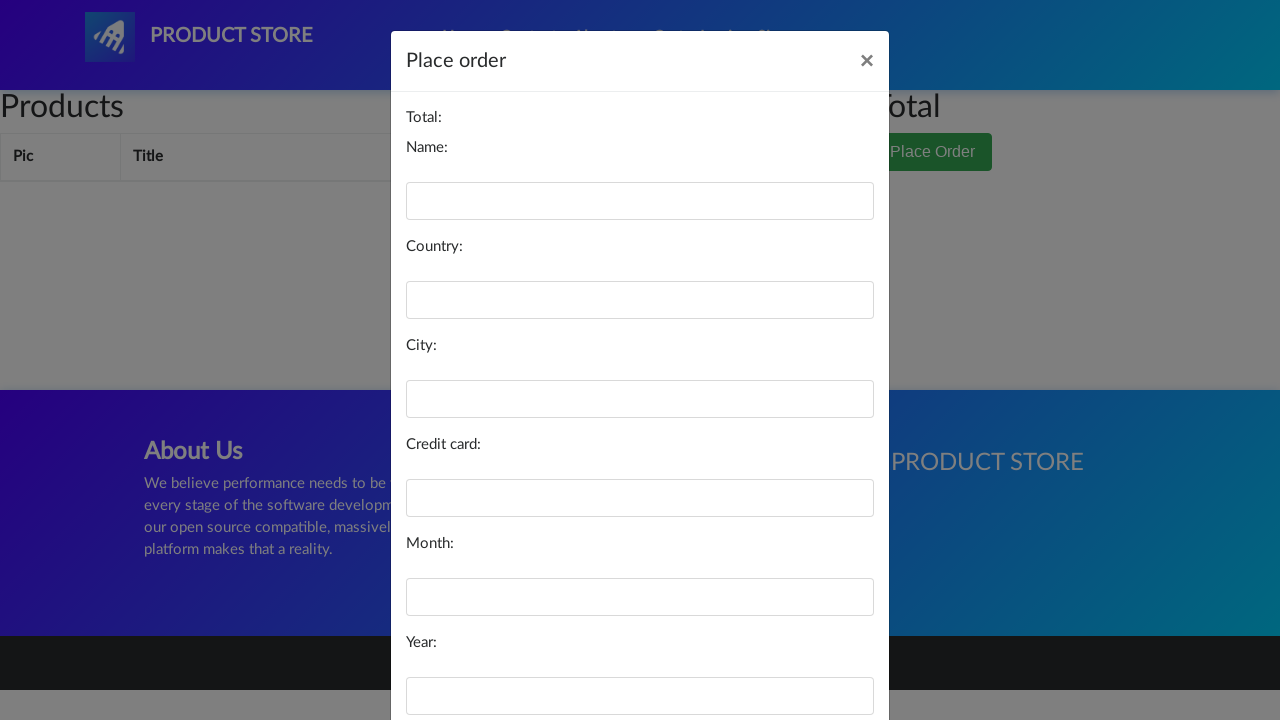